Tests that the Clear completed button is hidden when no items are completed

Starting URL: https://demo.playwright.dev/todomvc

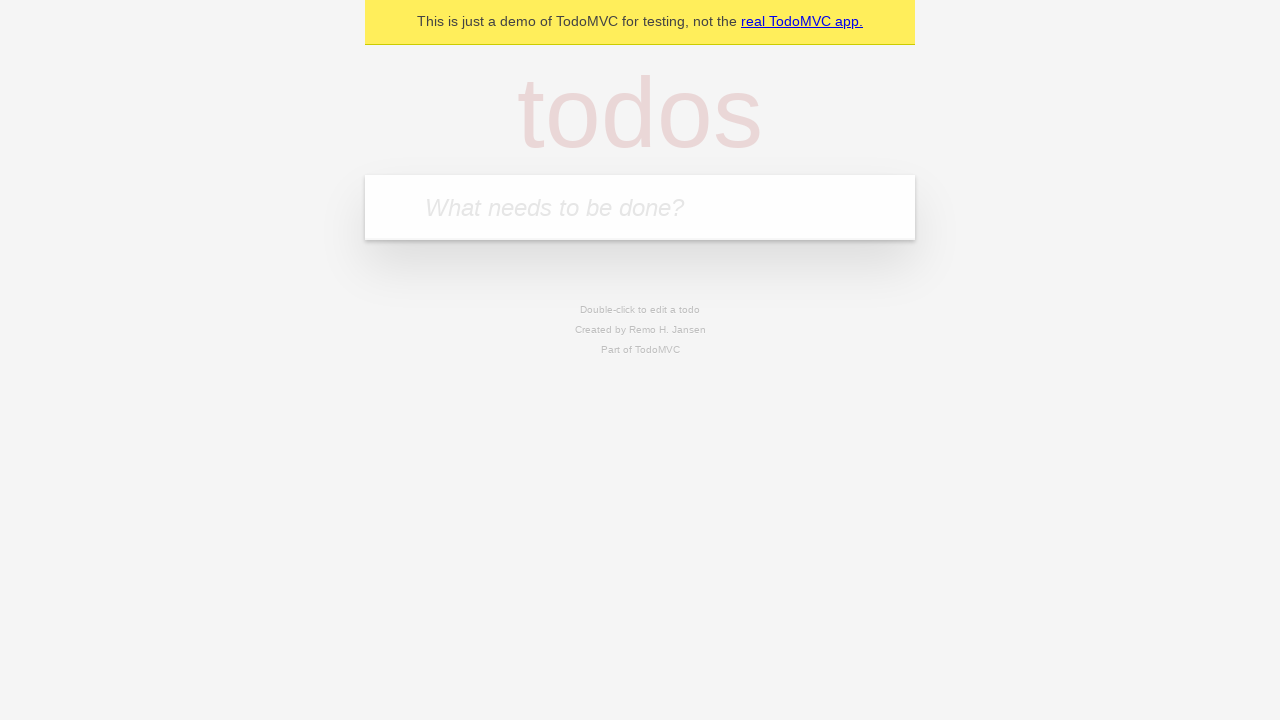

Filled todo input with 'buy some cheese' on internal:attr=[placeholder="What needs to be done?"i]
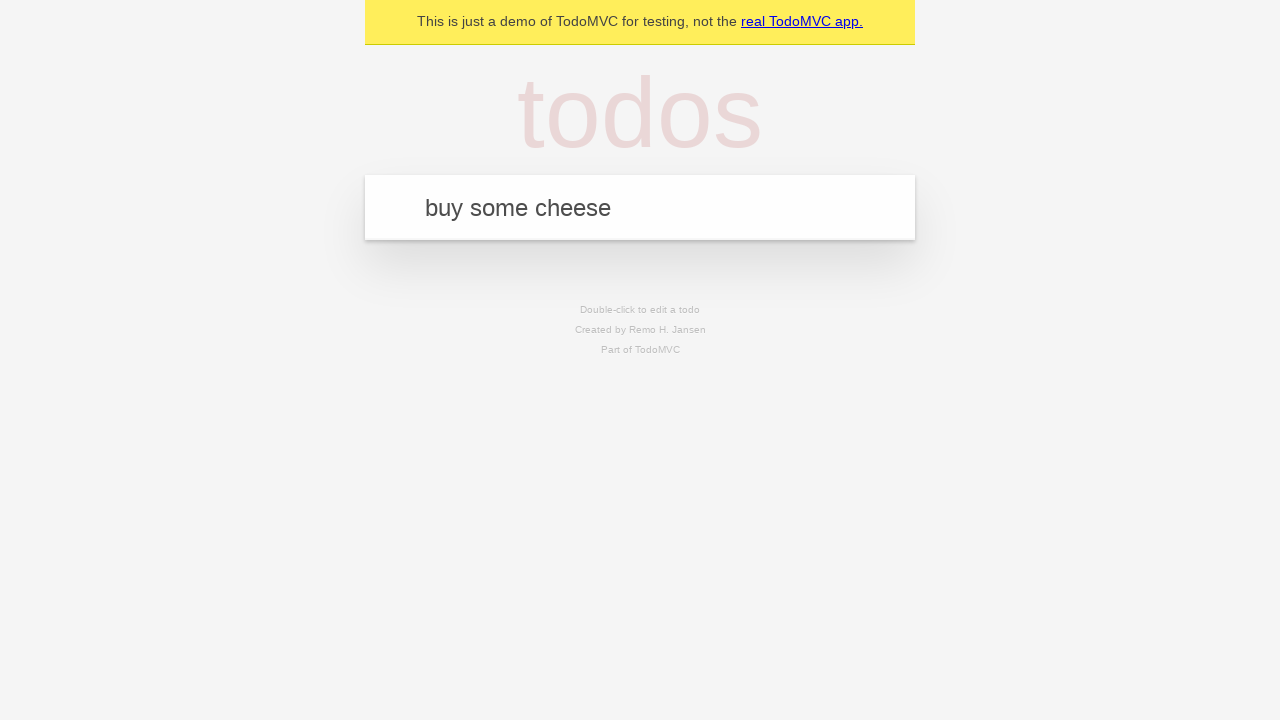

Pressed Enter to add 'buy some cheese' todo on internal:attr=[placeholder="What needs to be done?"i]
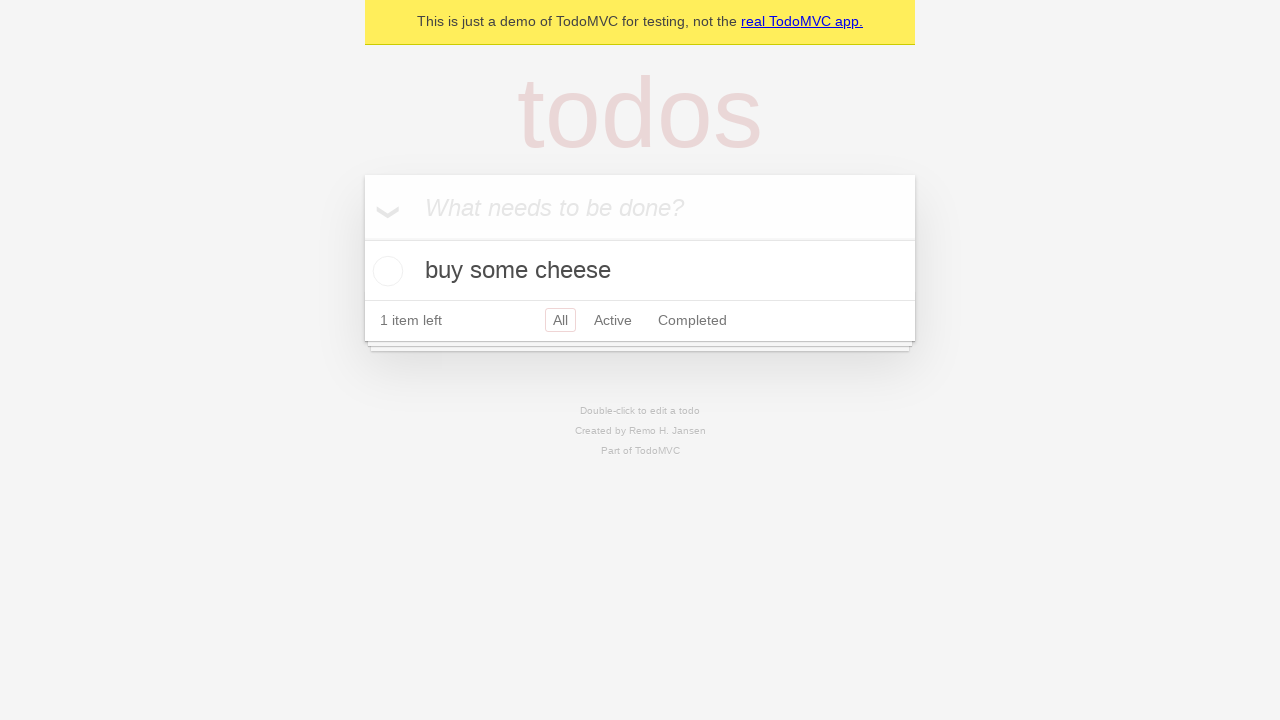

Filled todo input with 'feed the cat' on internal:attr=[placeholder="What needs to be done?"i]
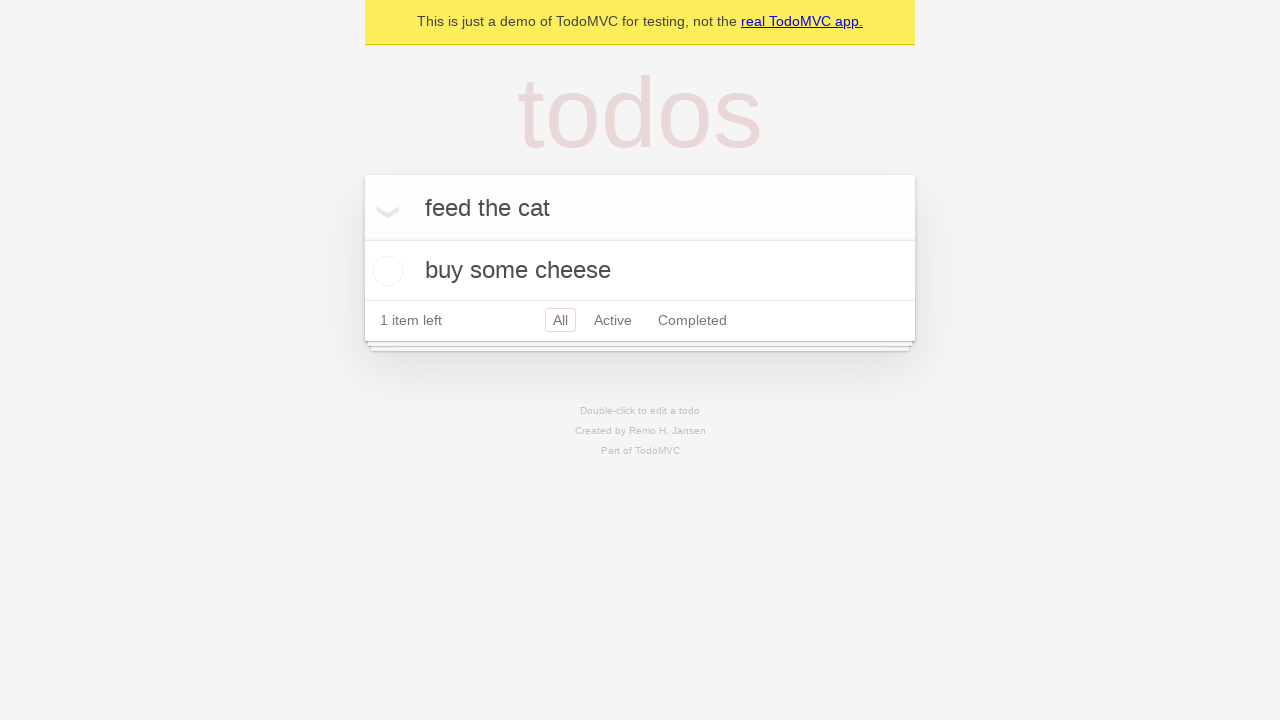

Pressed Enter to add 'feed the cat' todo on internal:attr=[placeholder="What needs to be done?"i]
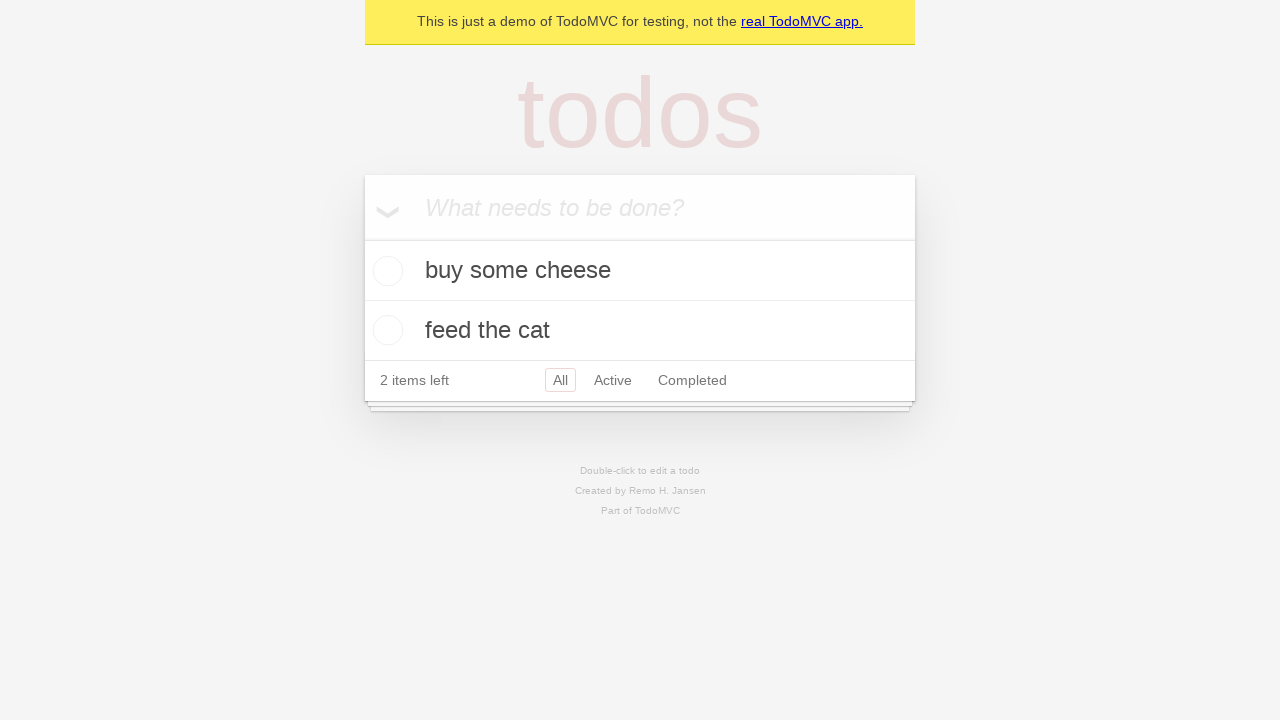

Filled todo input with 'book a doctors appointment' on internal:attr=[placeholder="What needs to be done?"i]
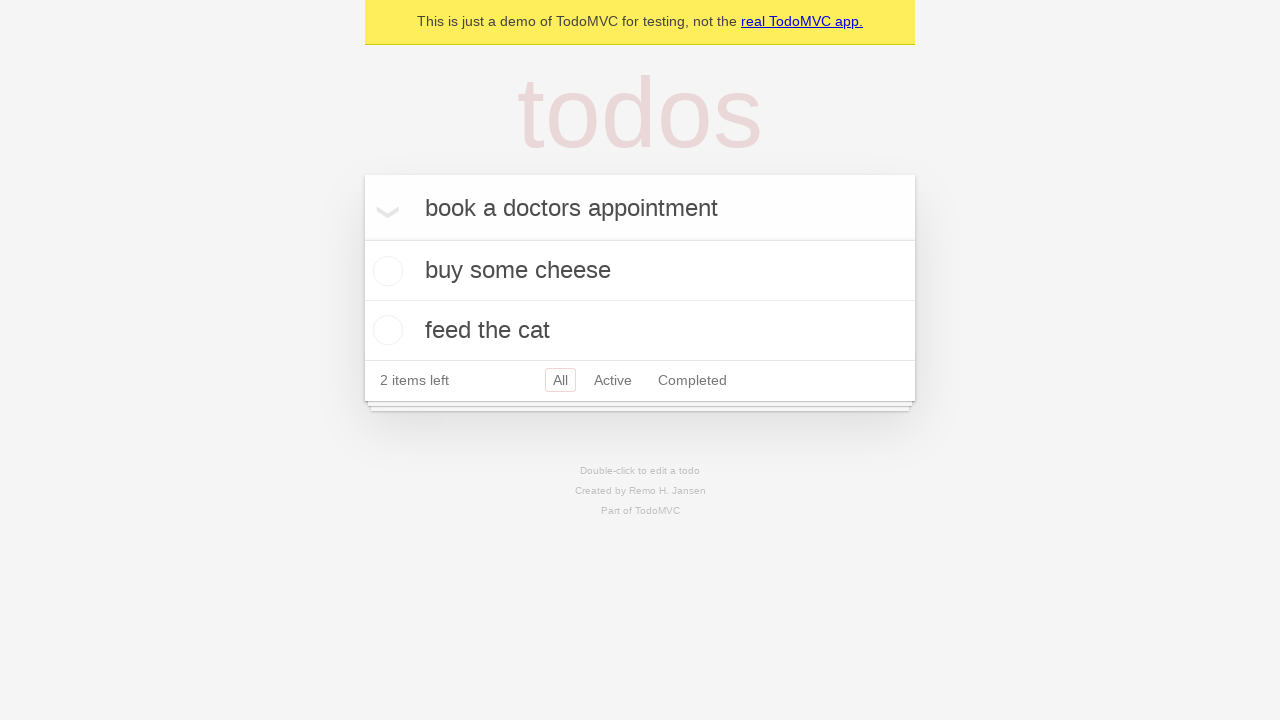

Pressed Enter to add 'book a doctors appointment' todo on internal:attr=[placeholder="What needs to be done?"i]
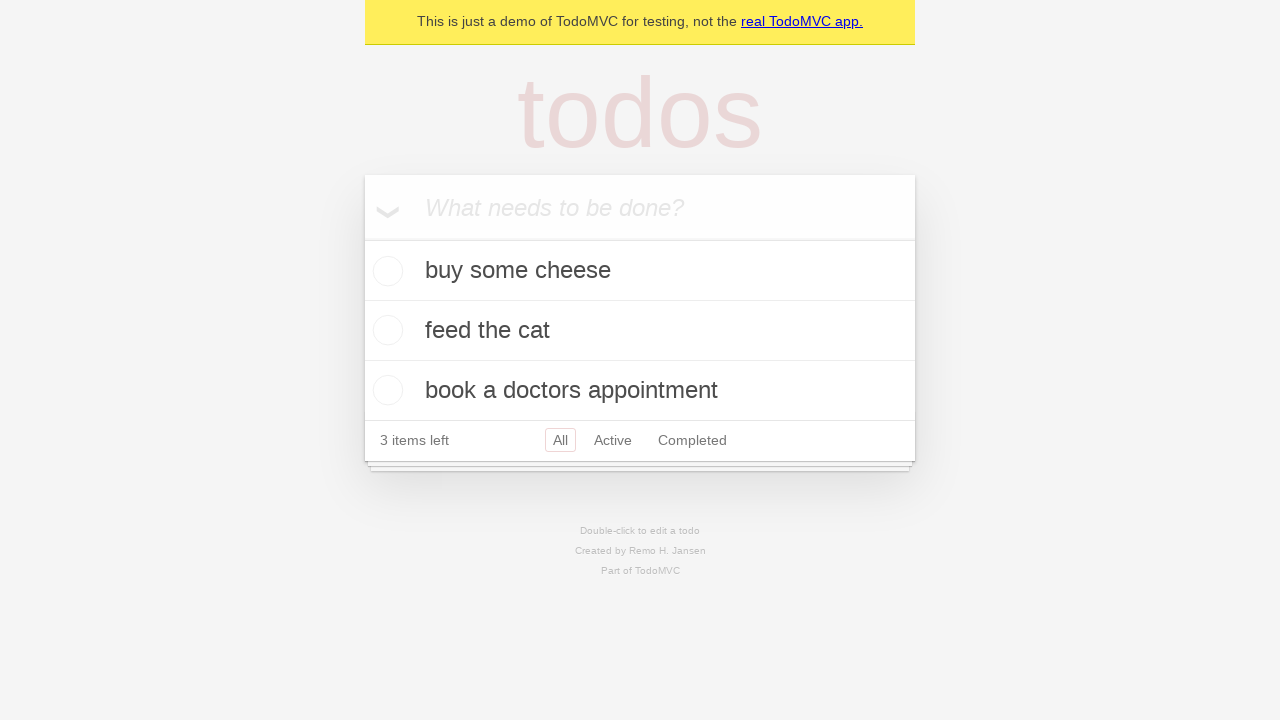

Checked the first todo item to mark it as completed at (385, 271) on .todo-list li .toggle >> nth=0
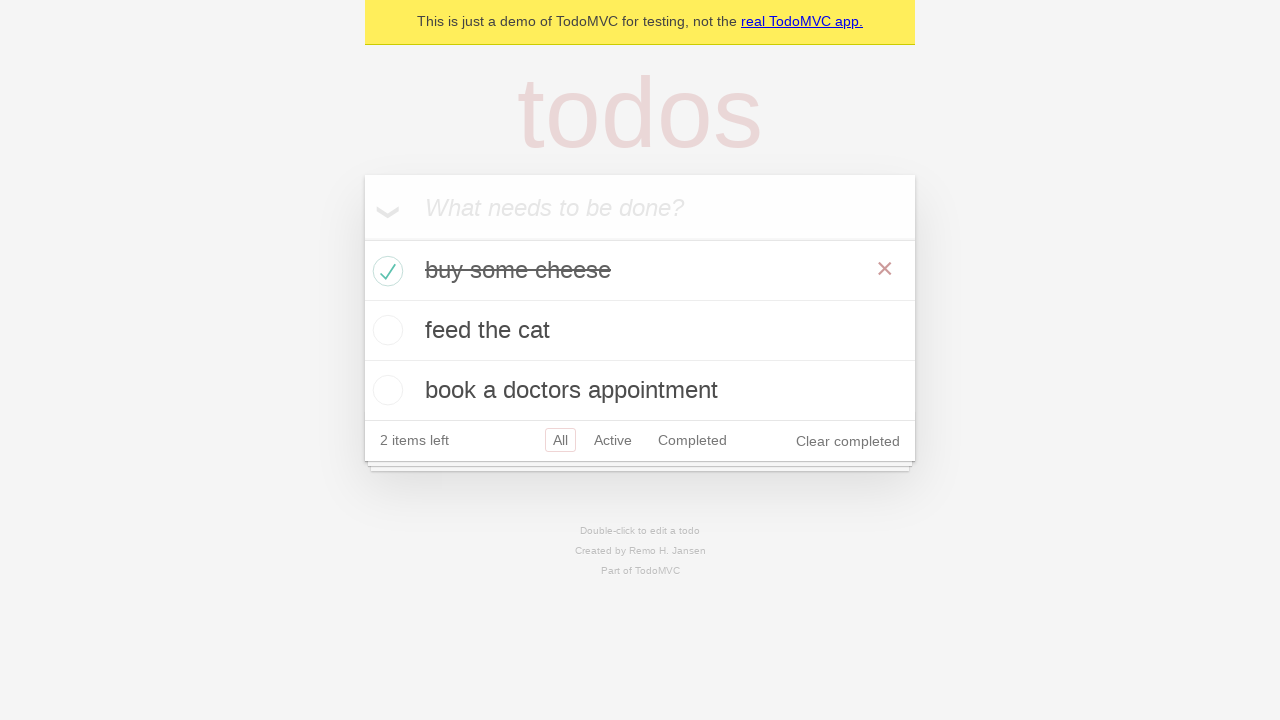

Clicked 'Clear completed' button to remove completed todo at (848, 441) on internal:role=button[name="Clear completed"i]
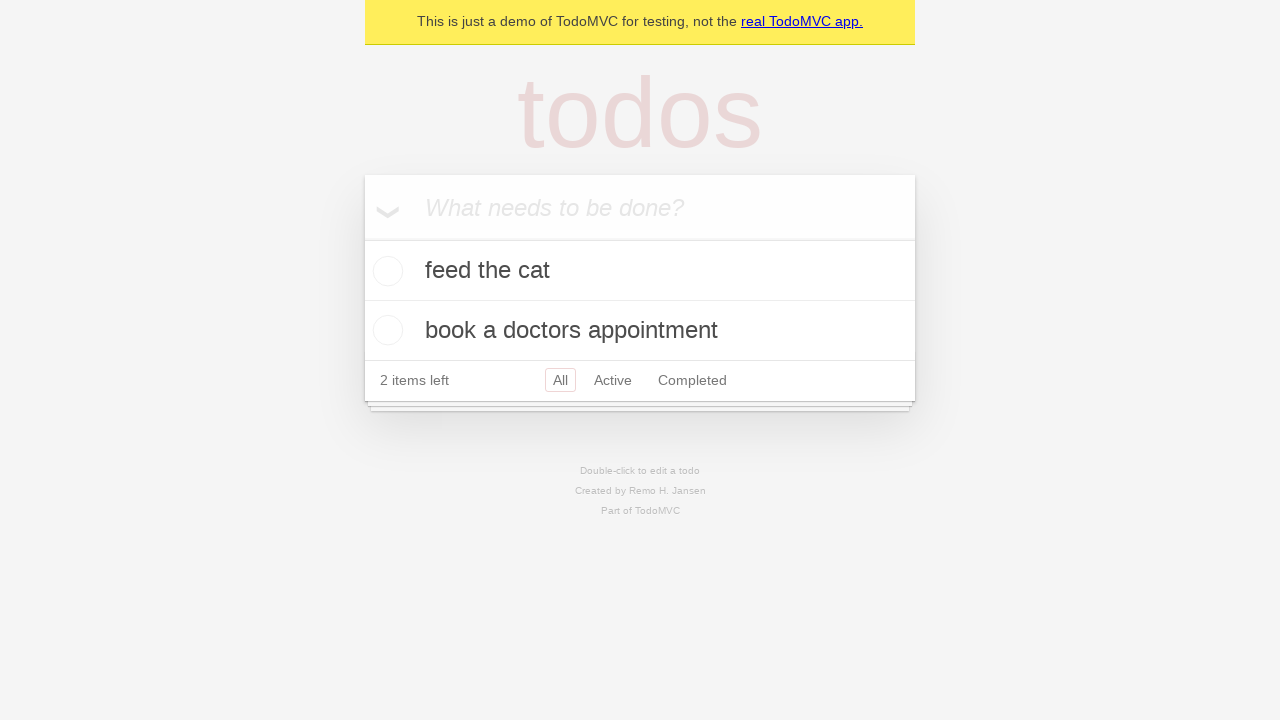

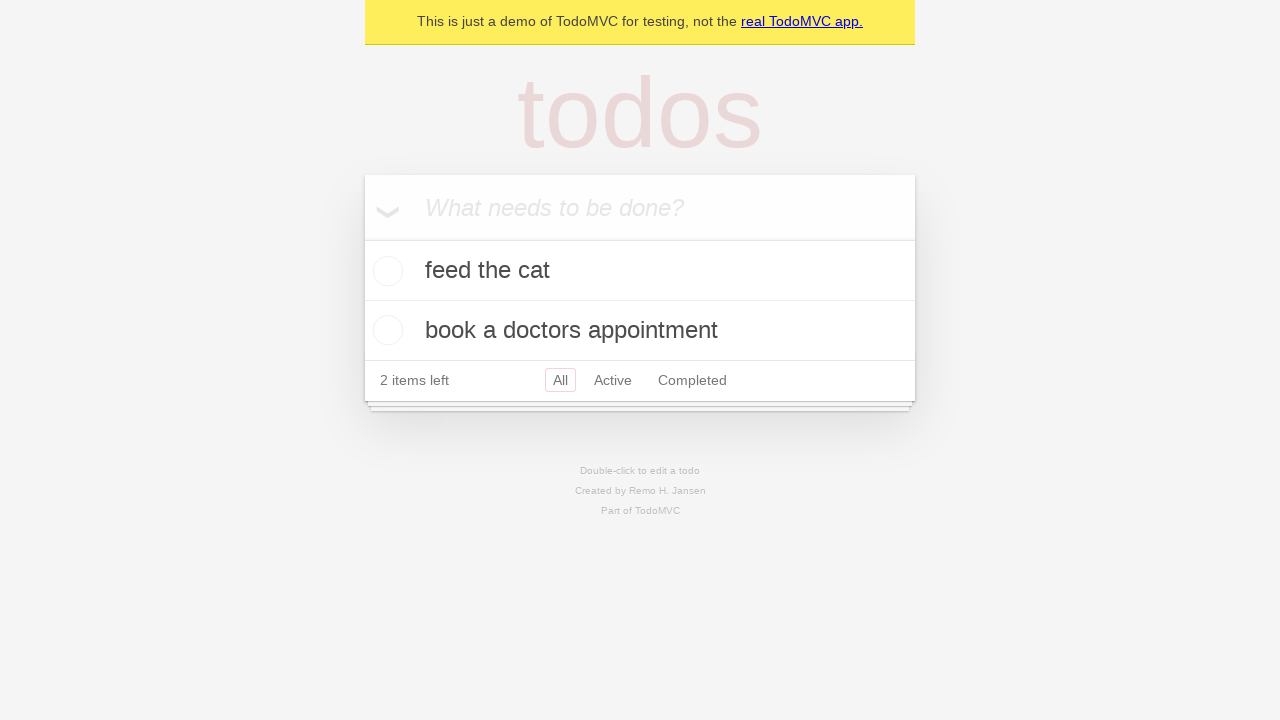